Tests search functionality and pagination navigation on a ROM website by entering a search query and clicking through pagination pages

Starting URL: https://romsunlocked.com/

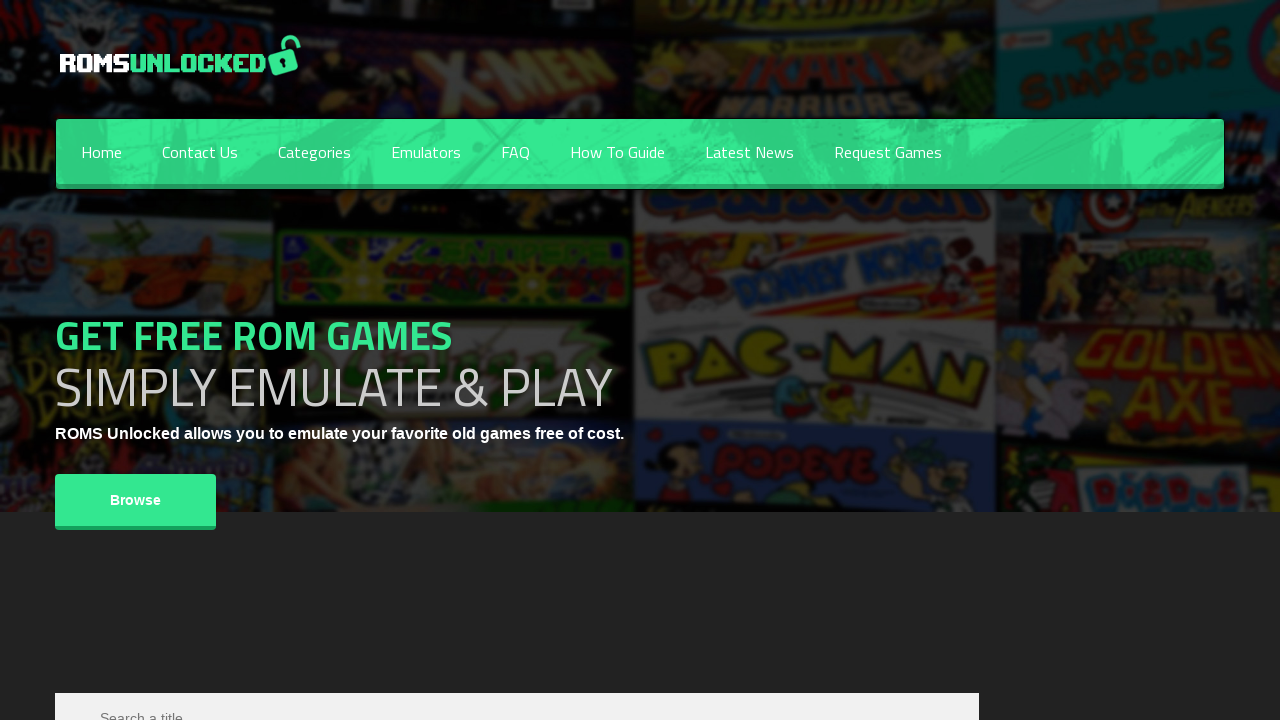

Filled search field with 'ps3' on input#s
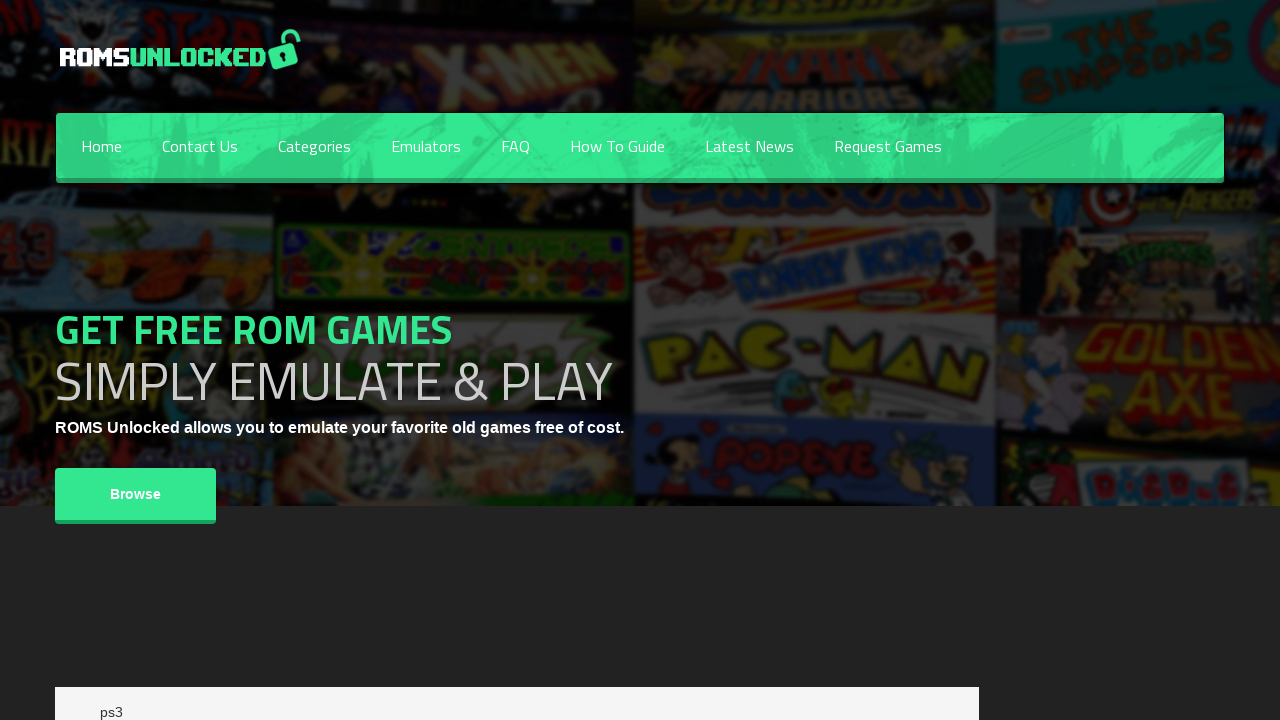

Pressed Enter to submit search query on input#s
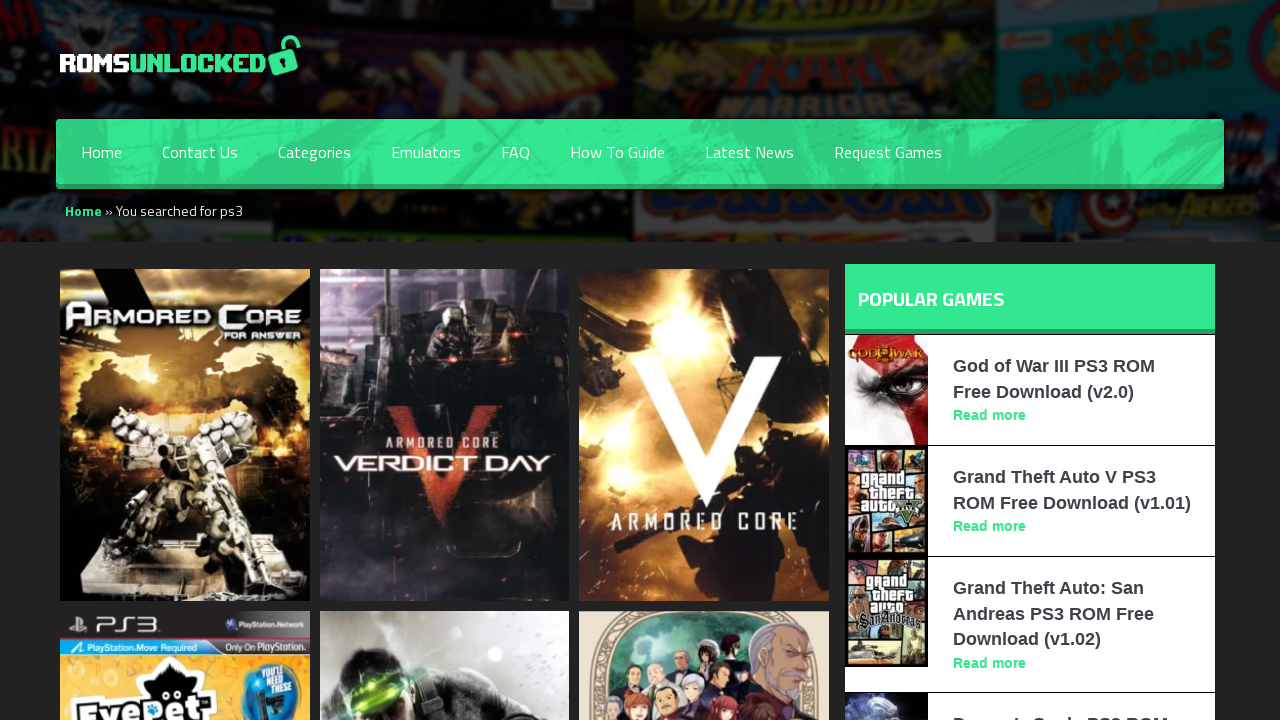

Search results page loaded with pagination controls visible
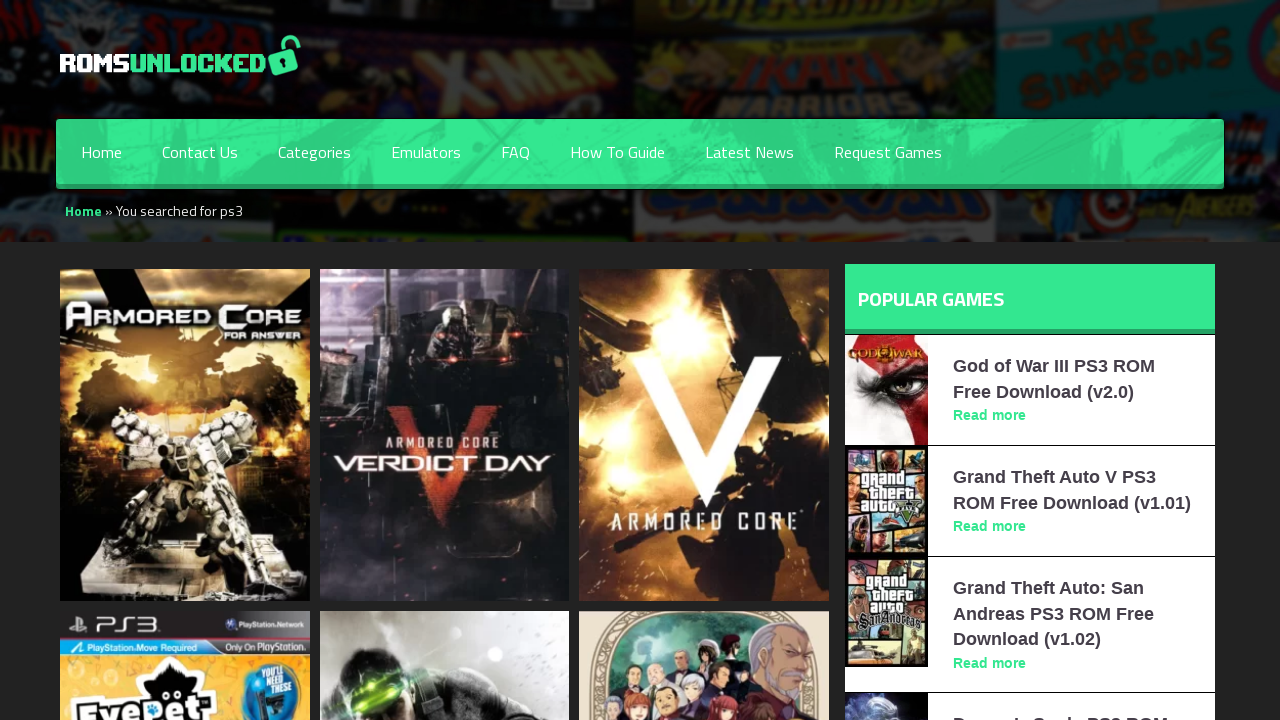

Found 5 pagination elements on search results page
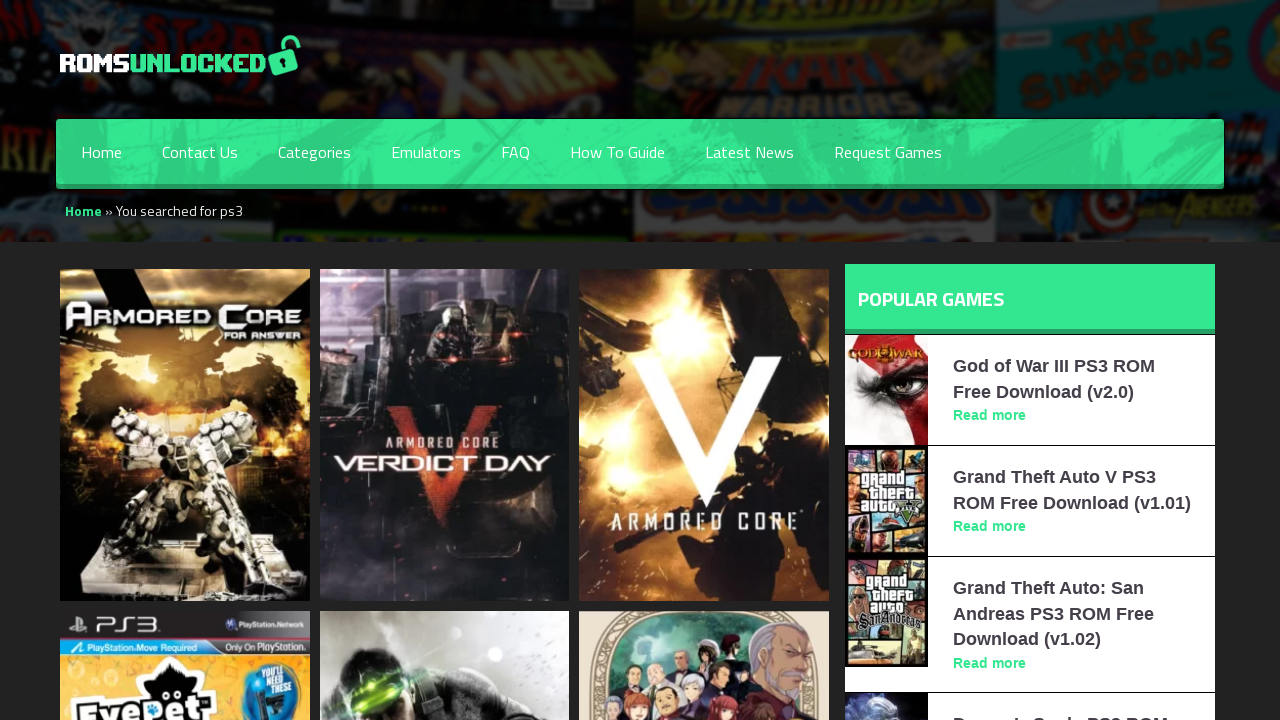

Waited 1 second for page stability
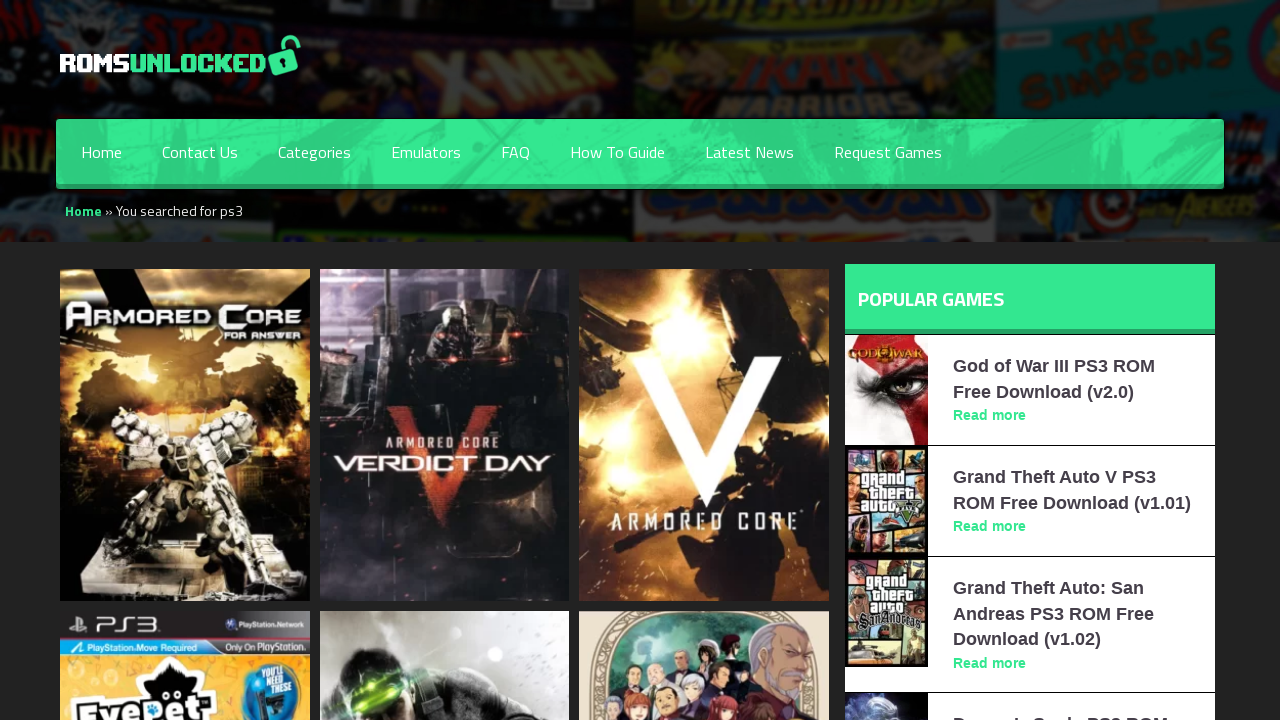

Clicked first pagination button to navigate to next page at (75, 360) on .page-numbers >> nth=0
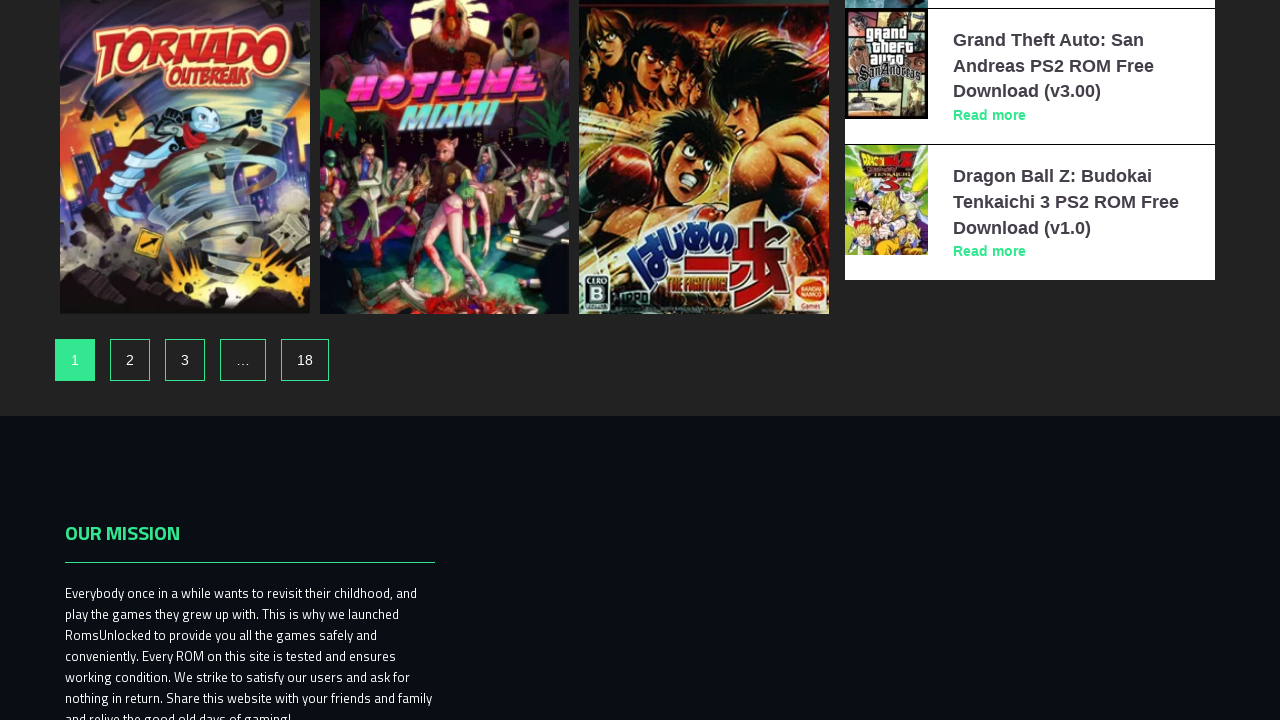

New page content loaded after pagination click
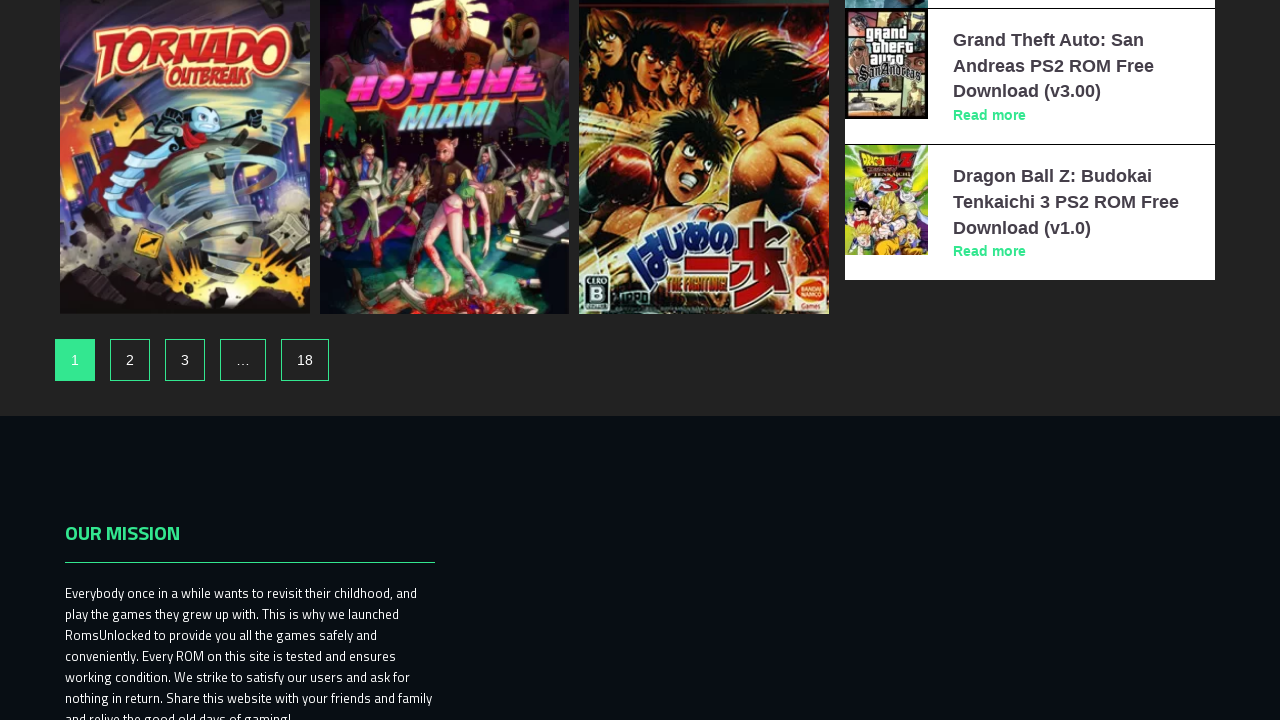

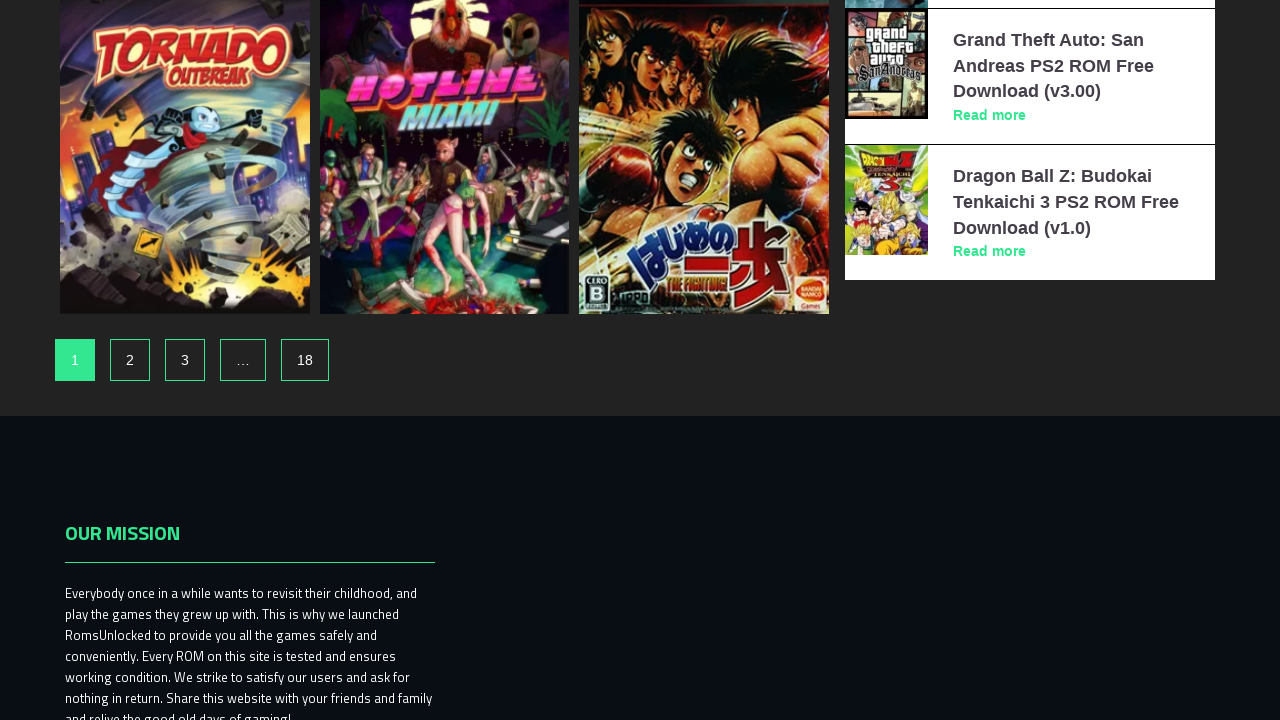